Tests drag and drop functionality on jQuery UI demo page by dragging an element and dropping it onto a target area within an iframe

Starting URL: https://jqueryui.com/droppable/

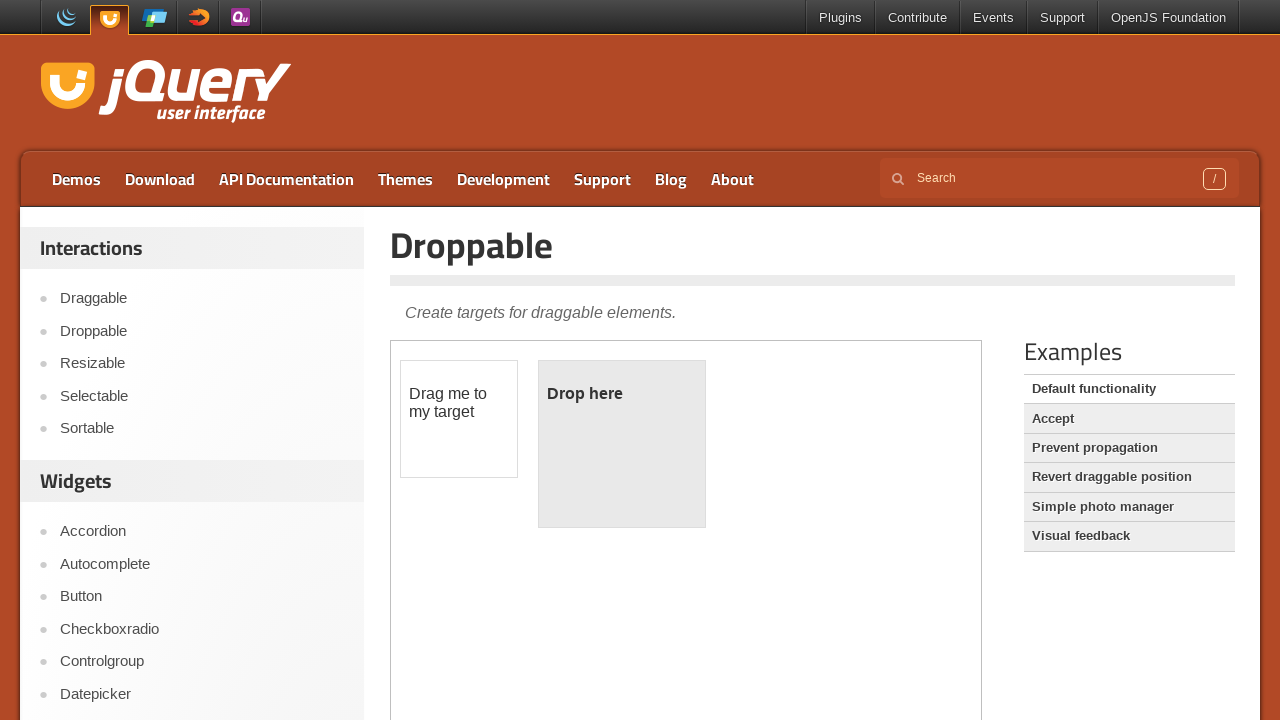

Navigated to jQuery UI droppable demo page
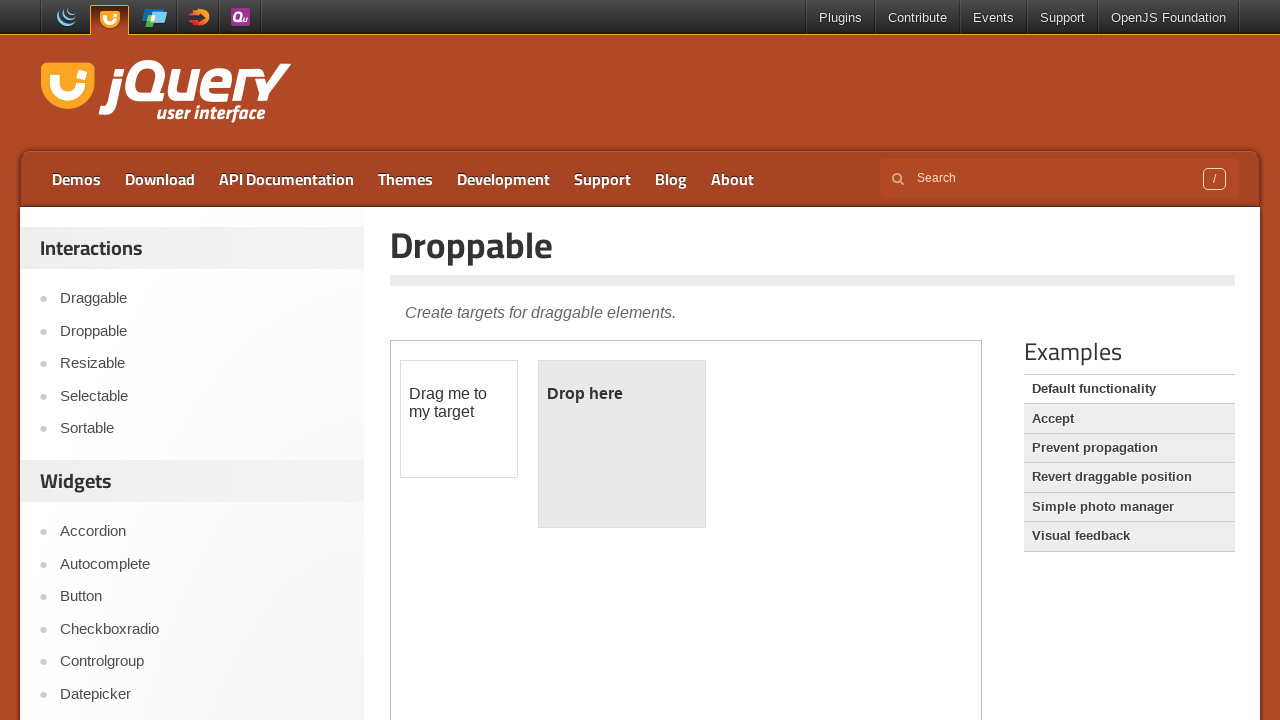

Located the iframe containing the drag and drop demo
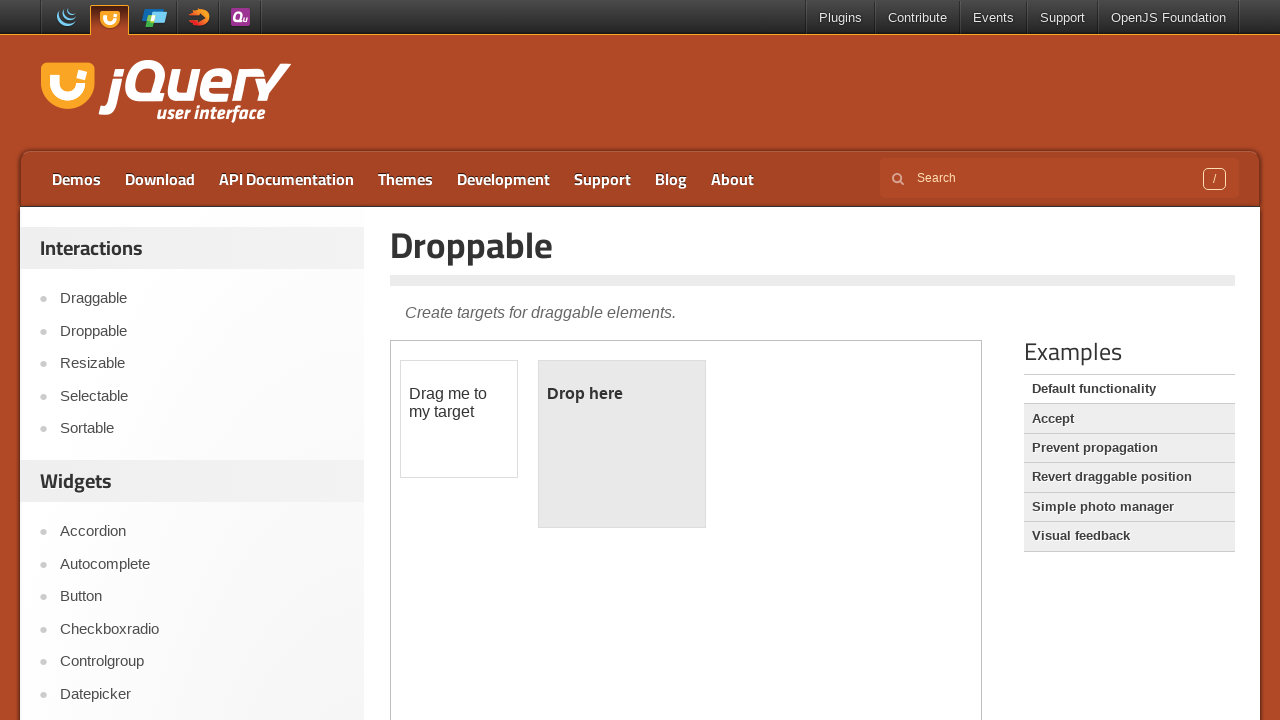

Located the draggable element with id 'draggable'
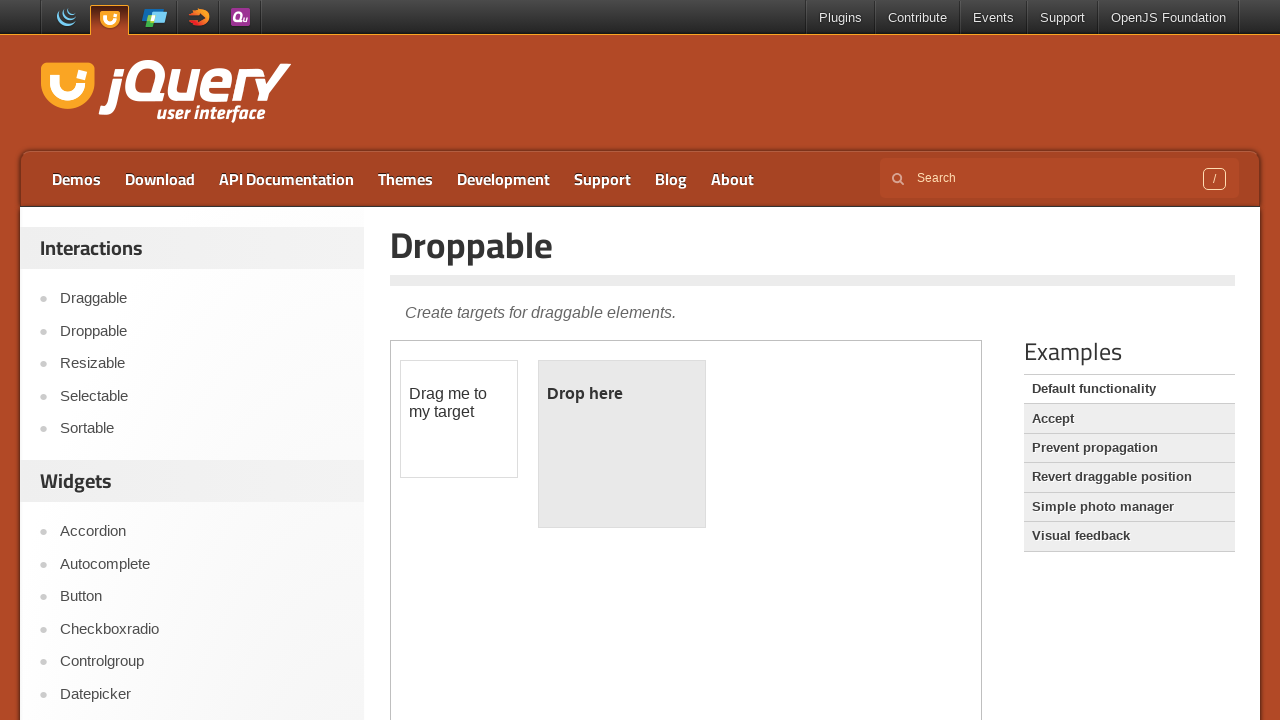

Located the droppable target element with id 'droppable'
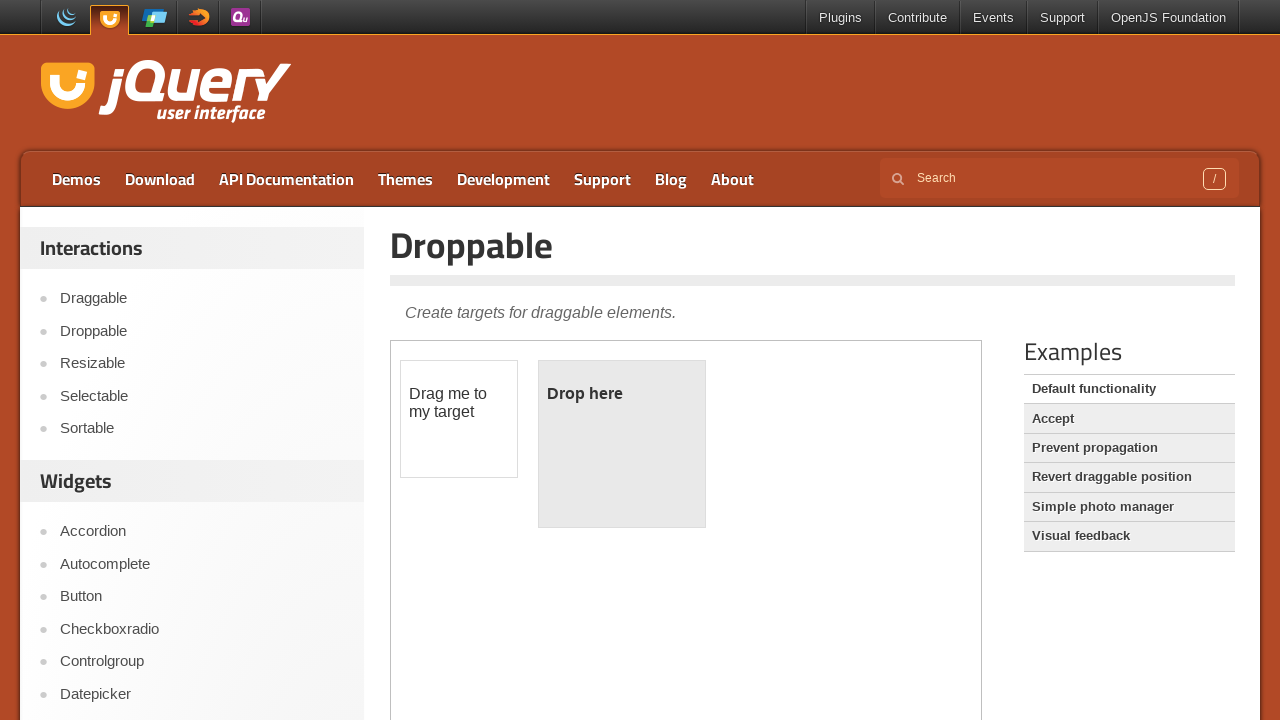

Dragged element onto the droppable target area at (622, 444)
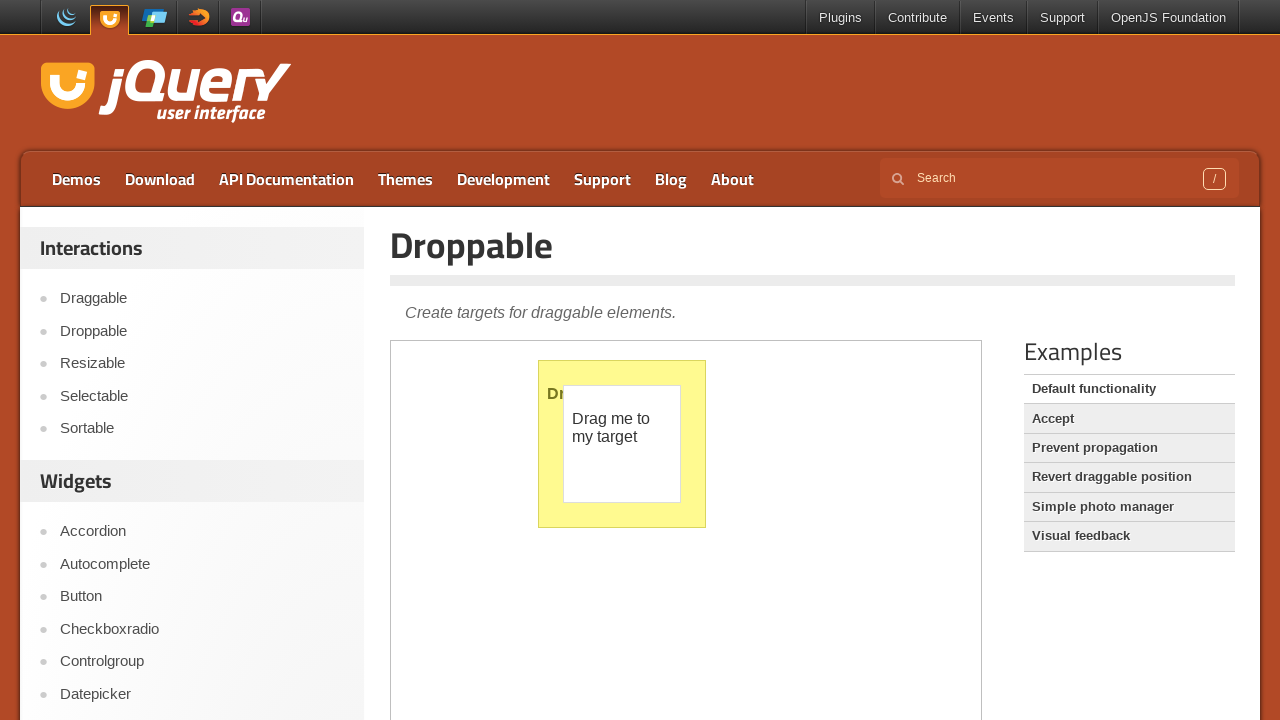

Waited 3 seconds to observe the drag and drop result
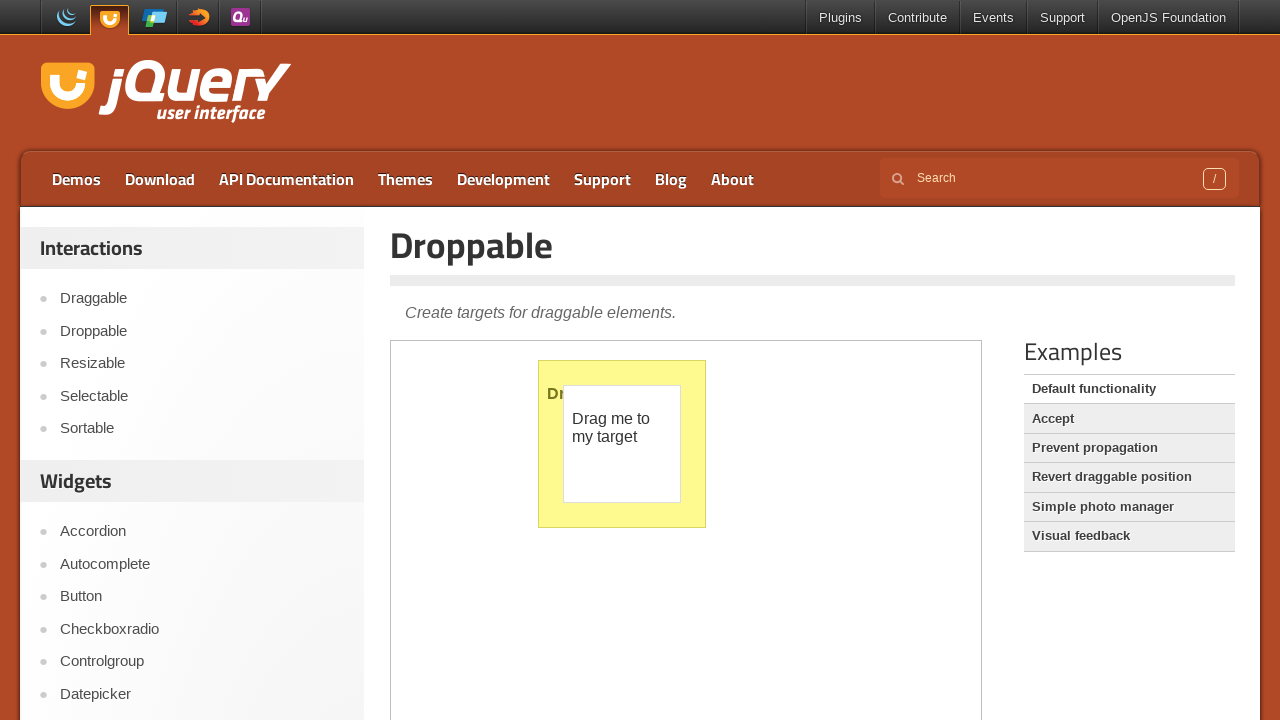

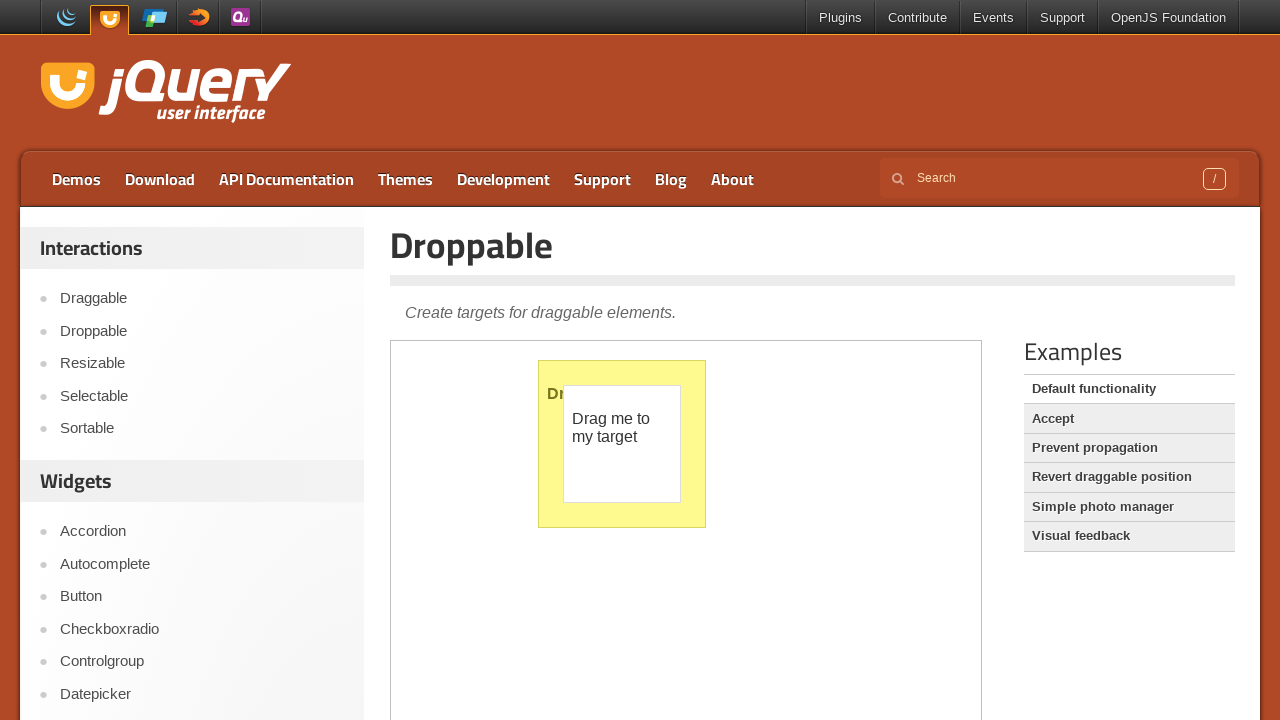